Tests interaction between multiple form elements: clicks a checkbox, uses the checkbox text to select a dropdown option, enters that text in an input field, triggers an alert, and verifies the alert contains the expected text.

Starting URL: https://rahulshettyacademy.com/AutomationPractice/

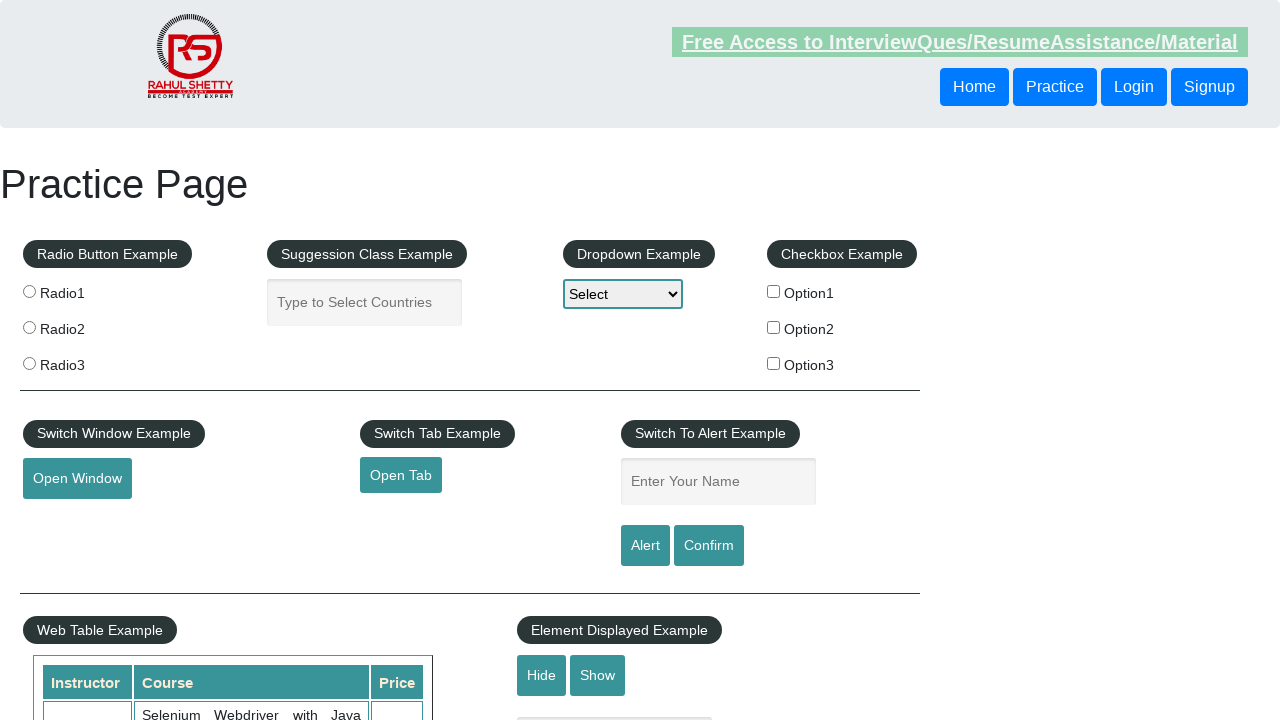

Clicked the third checkbox in the checkbox example section at (842, 365) on //*[@id='checkbox-example']/fieldset/label[3]
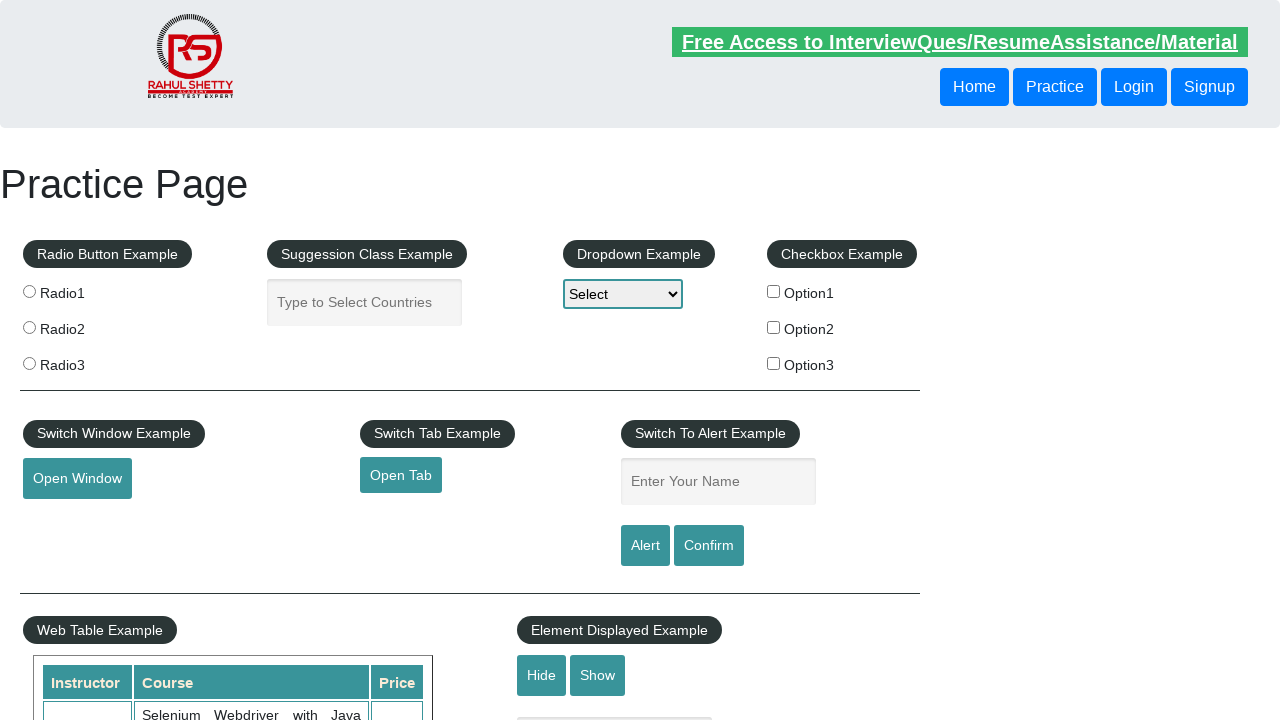

Retrieved checkbox text: 'Option3'
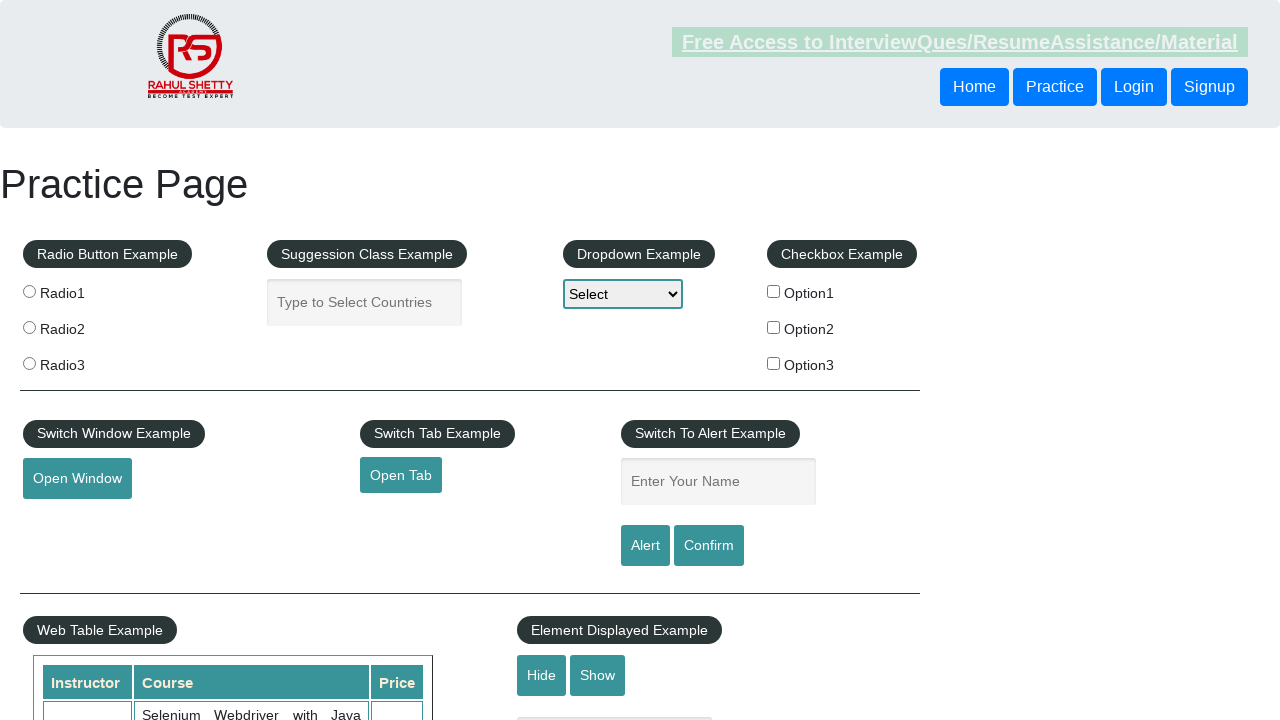

Selected dropdown option with label 'Option3' on #dropdown-class-example
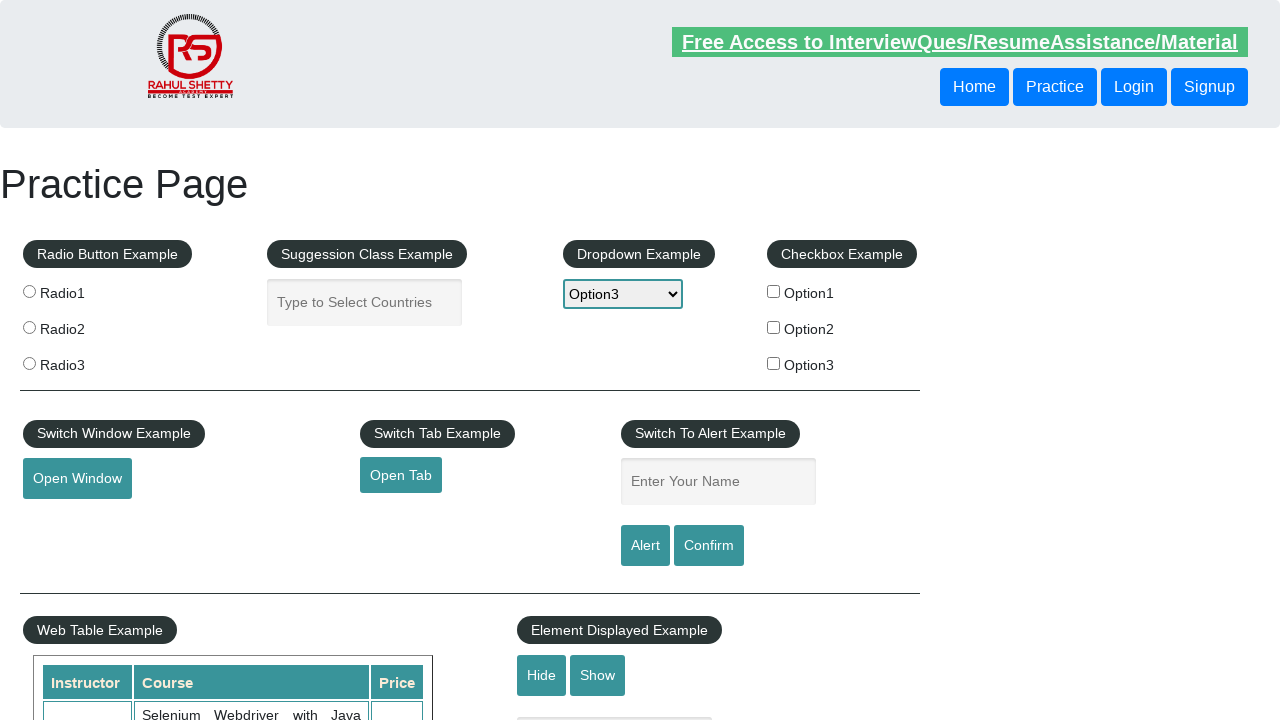

Filled input field with text: 'Option3' on fieldset.pull-right input#name
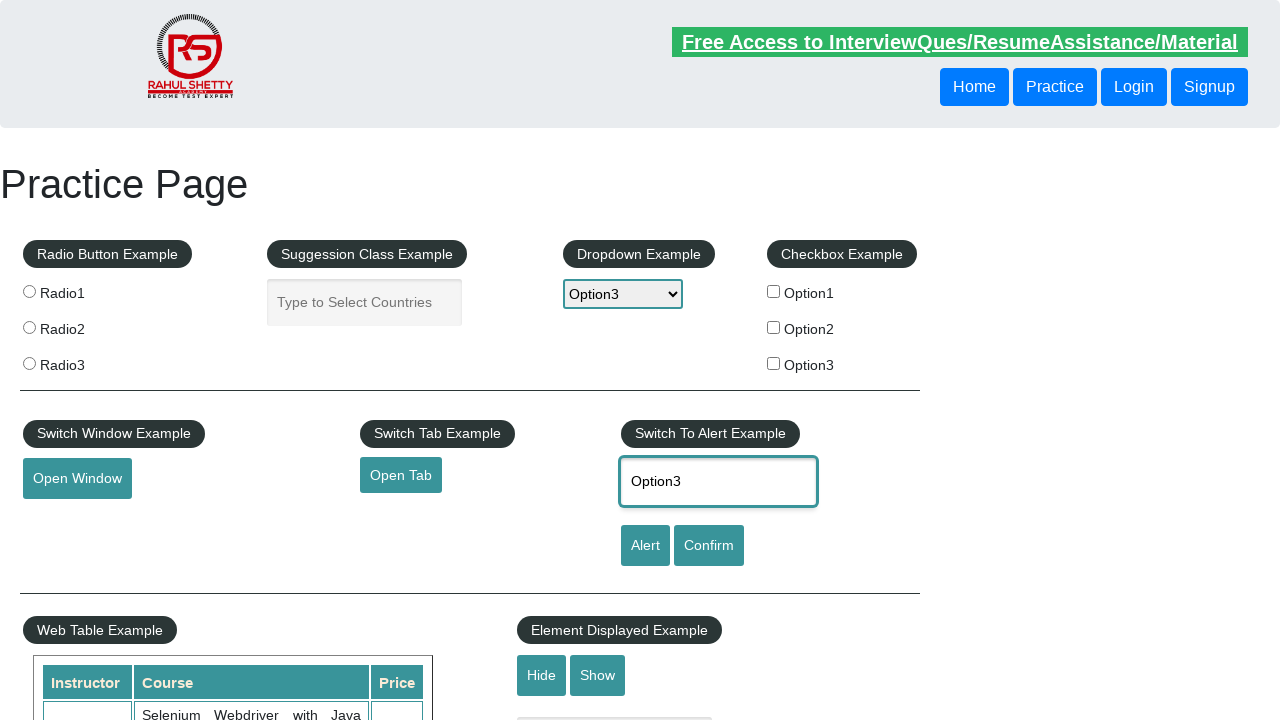

Clicked the alert button at (645, 546) on #alertbtn
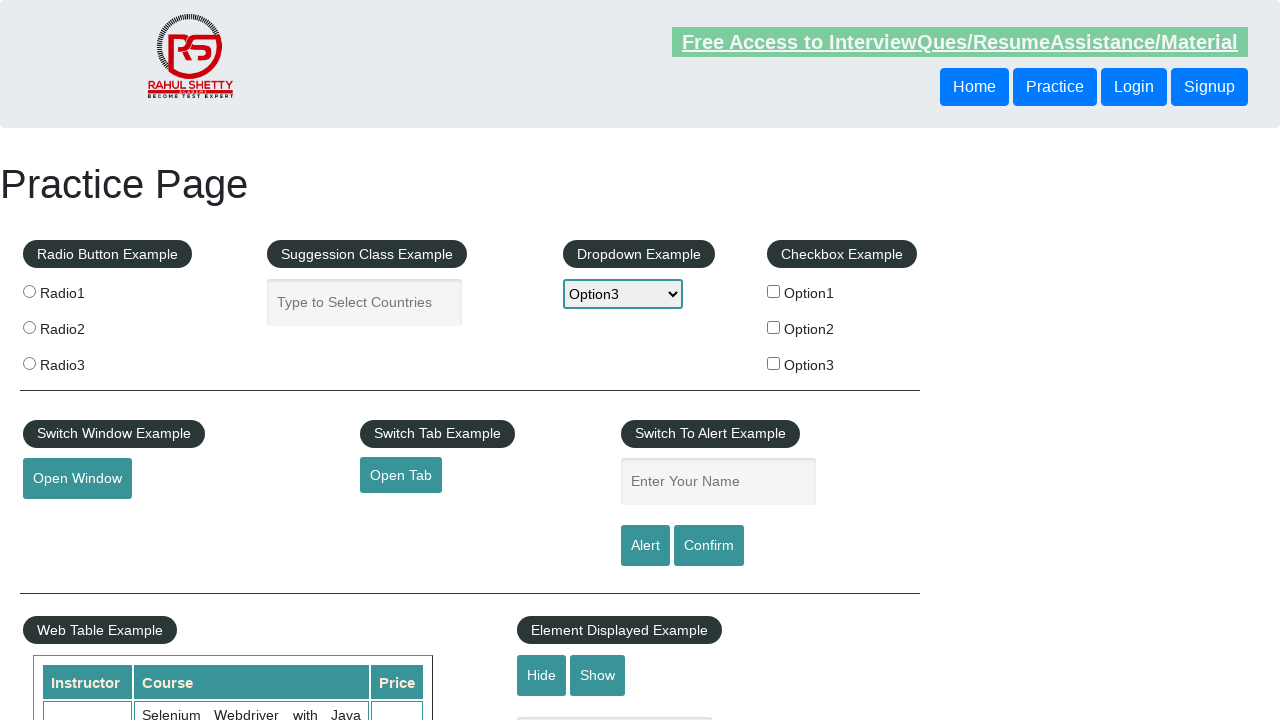

Set up dialog handler to accept alerts
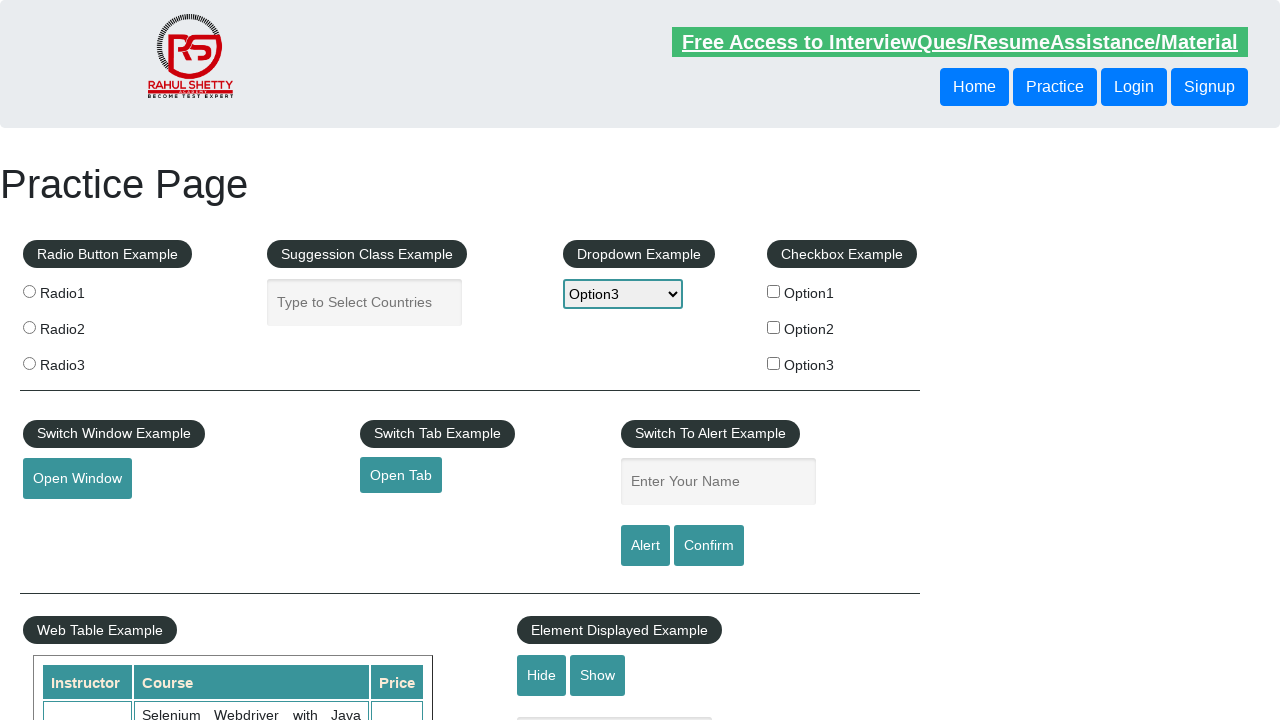

Clicked alert button again to trigger dialog handler at (645, 546) on #alertbtn
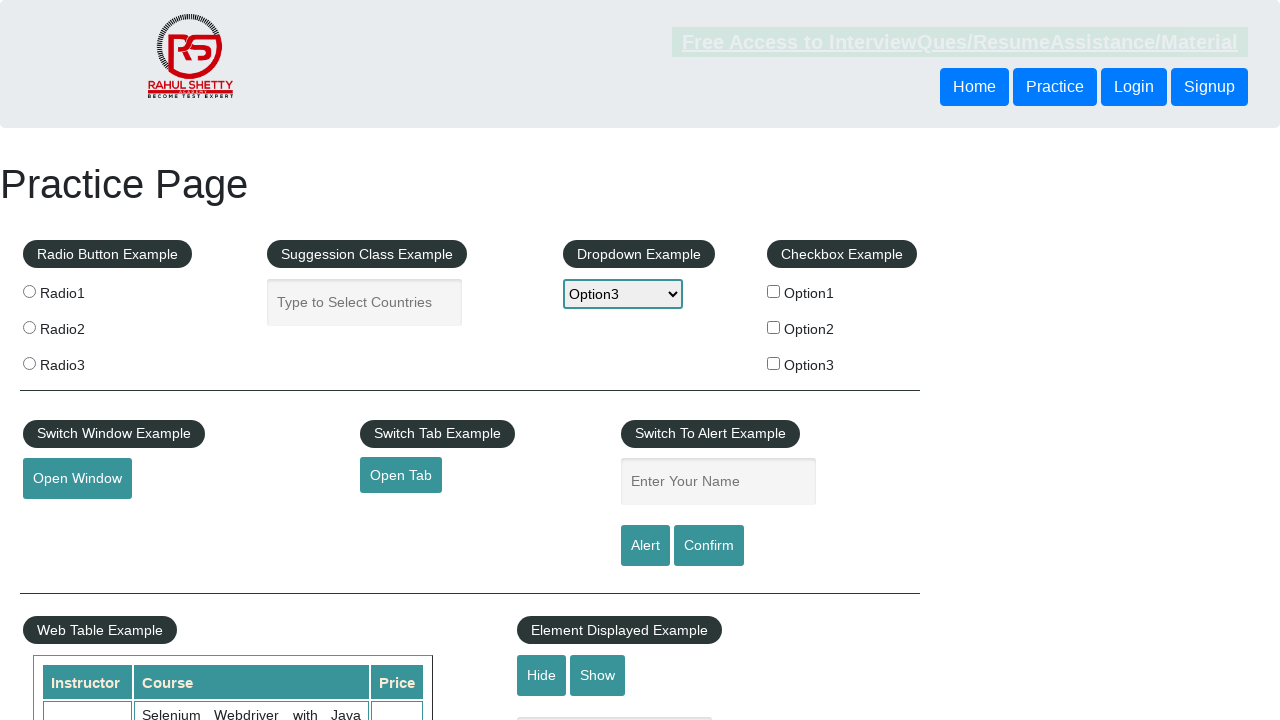

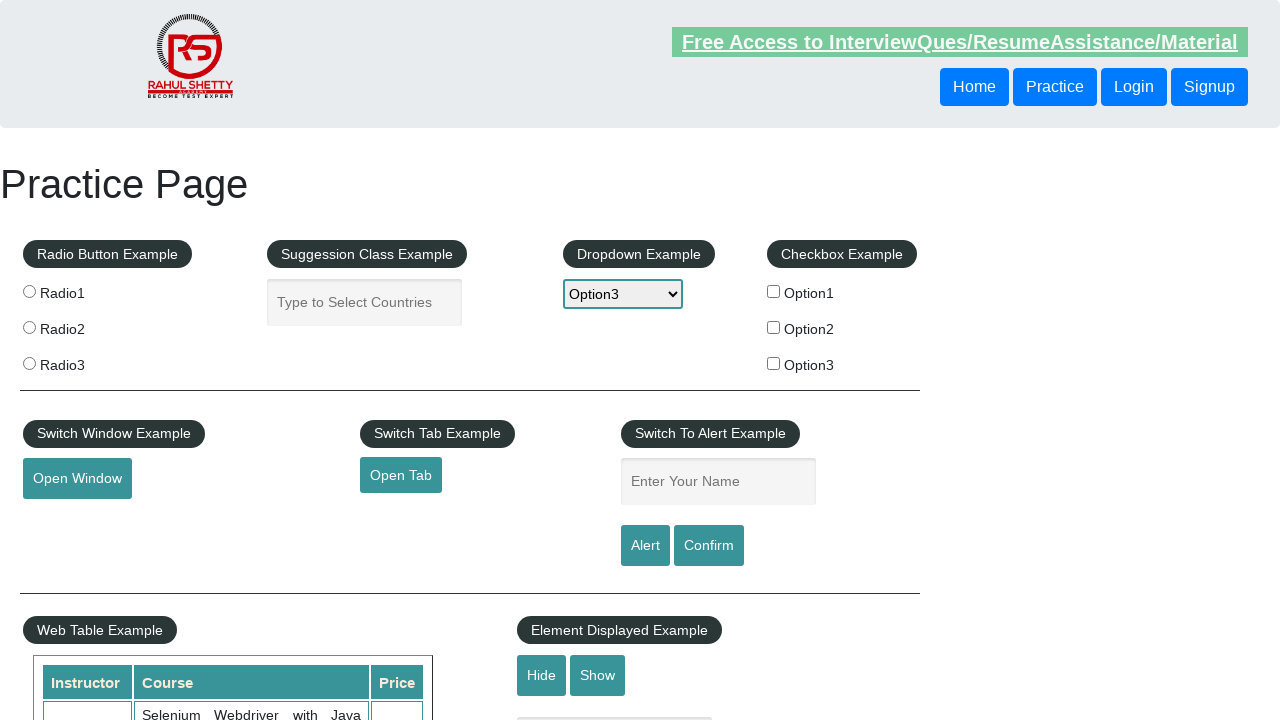